Tests alert handling functionality by triggering and interacting with JavaScript alerts - accepting the first alert and dismissing the confirmation dialog

Starting URL: https://rahulshettyacademy.com/AutomationPractice/

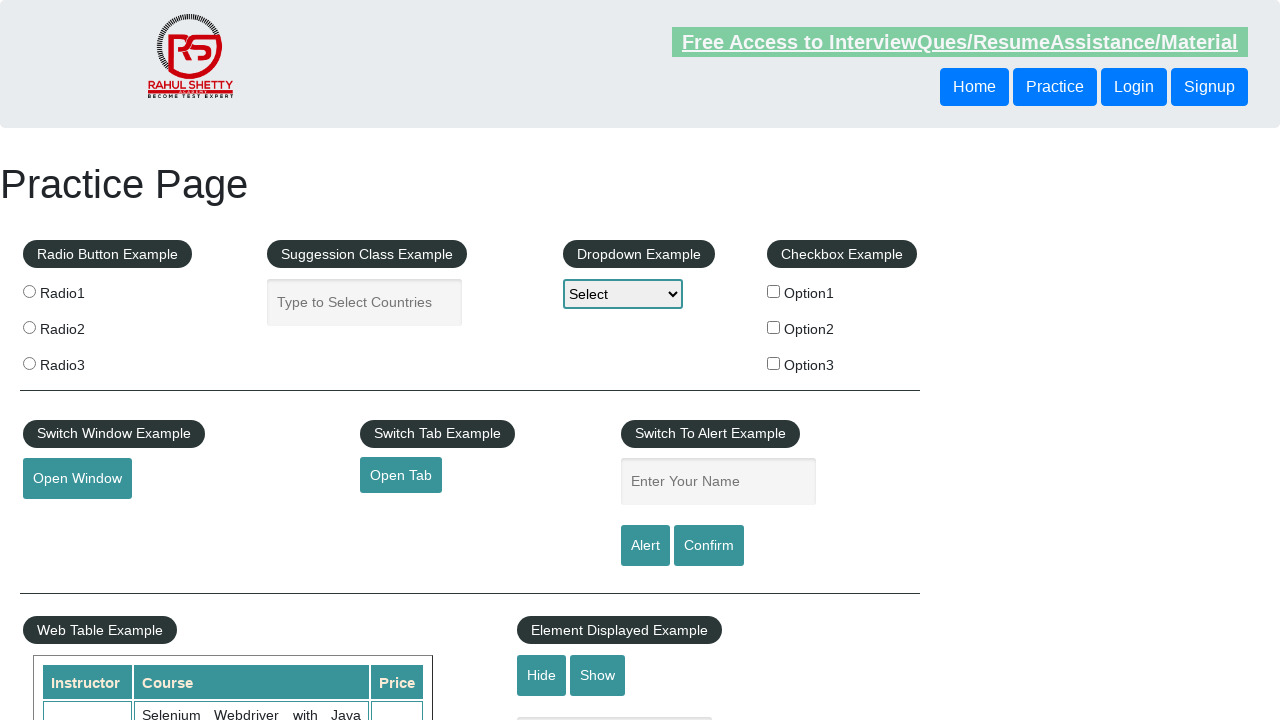

Set up dialog handler to accept alerts
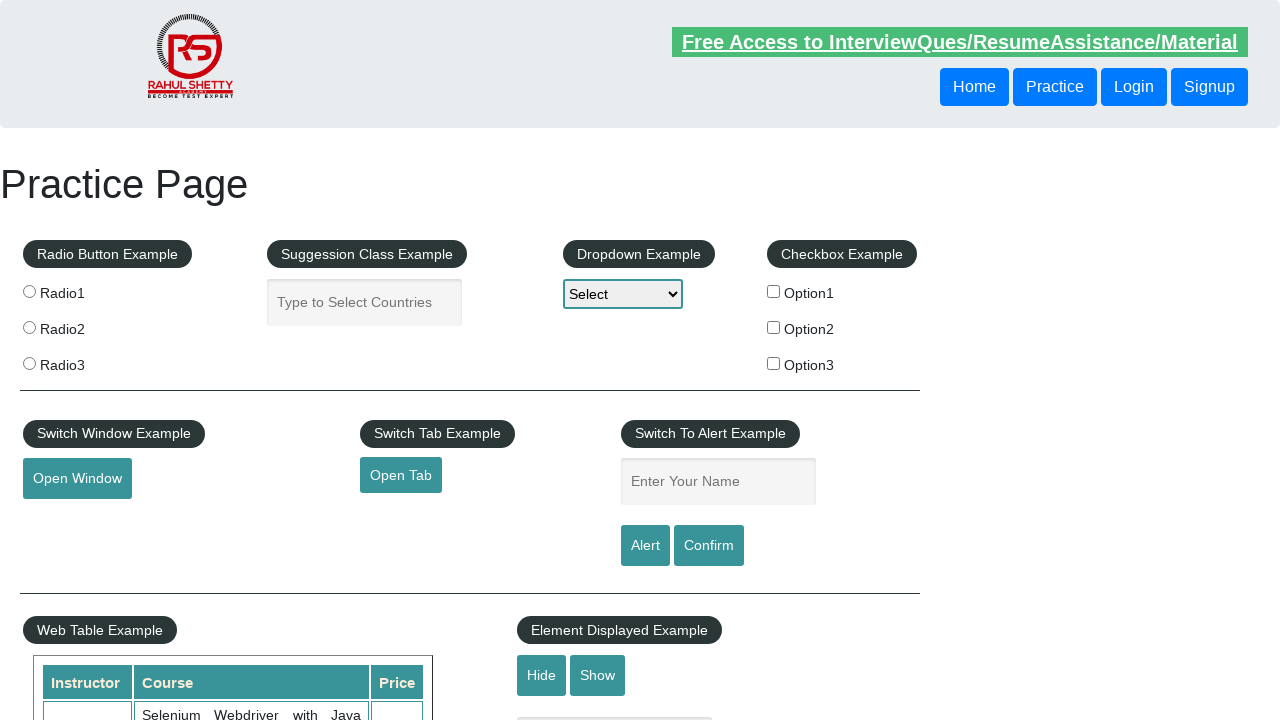

Clicked Alert button to trigger alert dialog at (645, 546) on input[value='Alert']
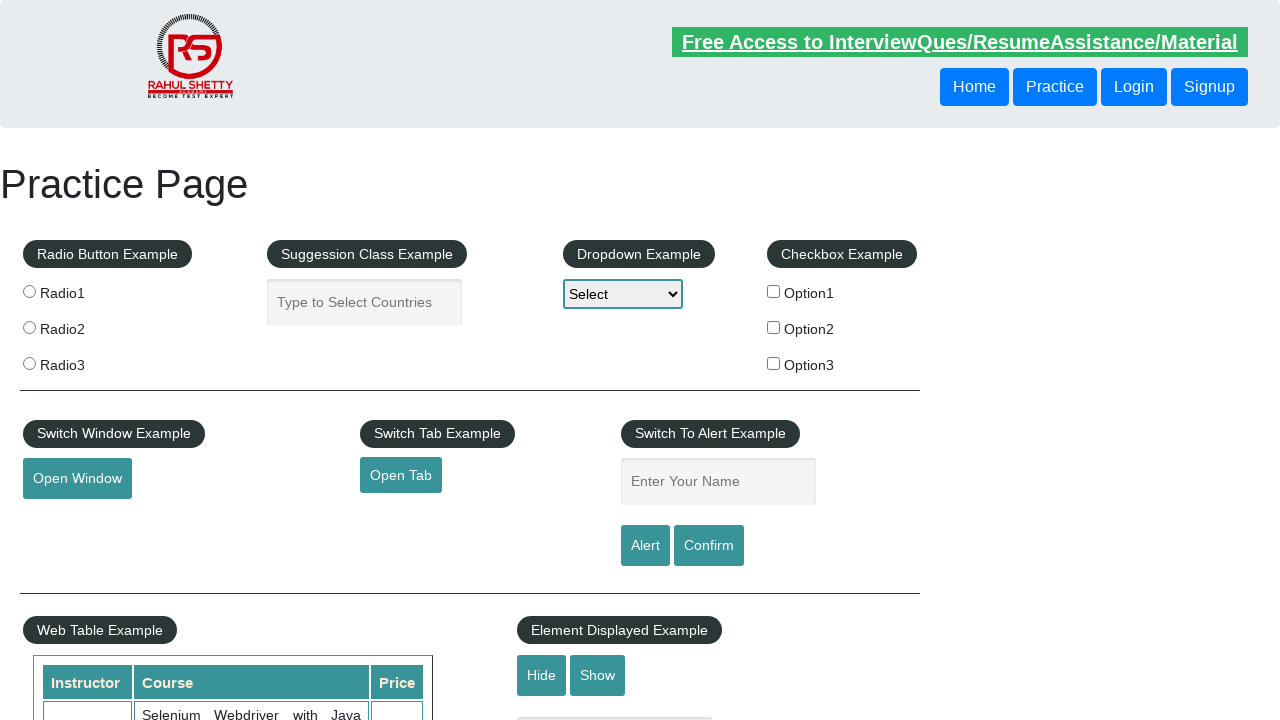

Set up dialog handler to dismiss confirmation dialogs
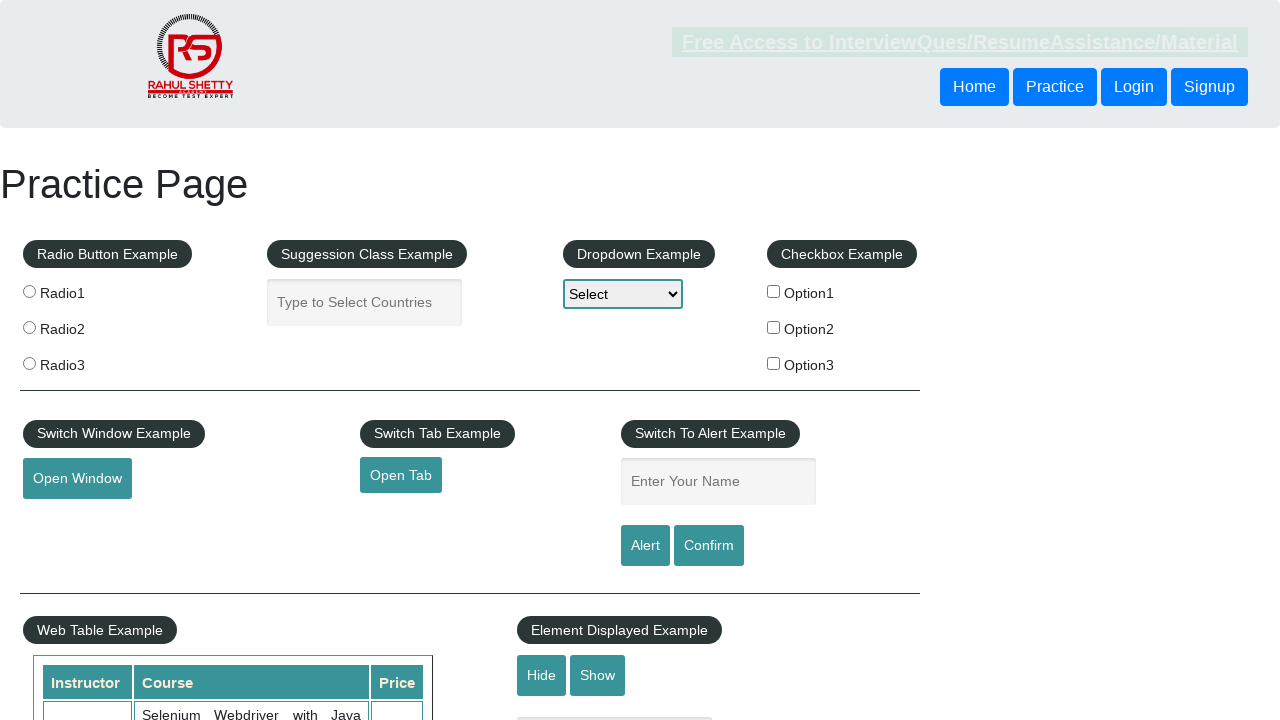

Clicked Confirm button to trigger confirmation dialog at (709, 546) on input[value='Confirm']
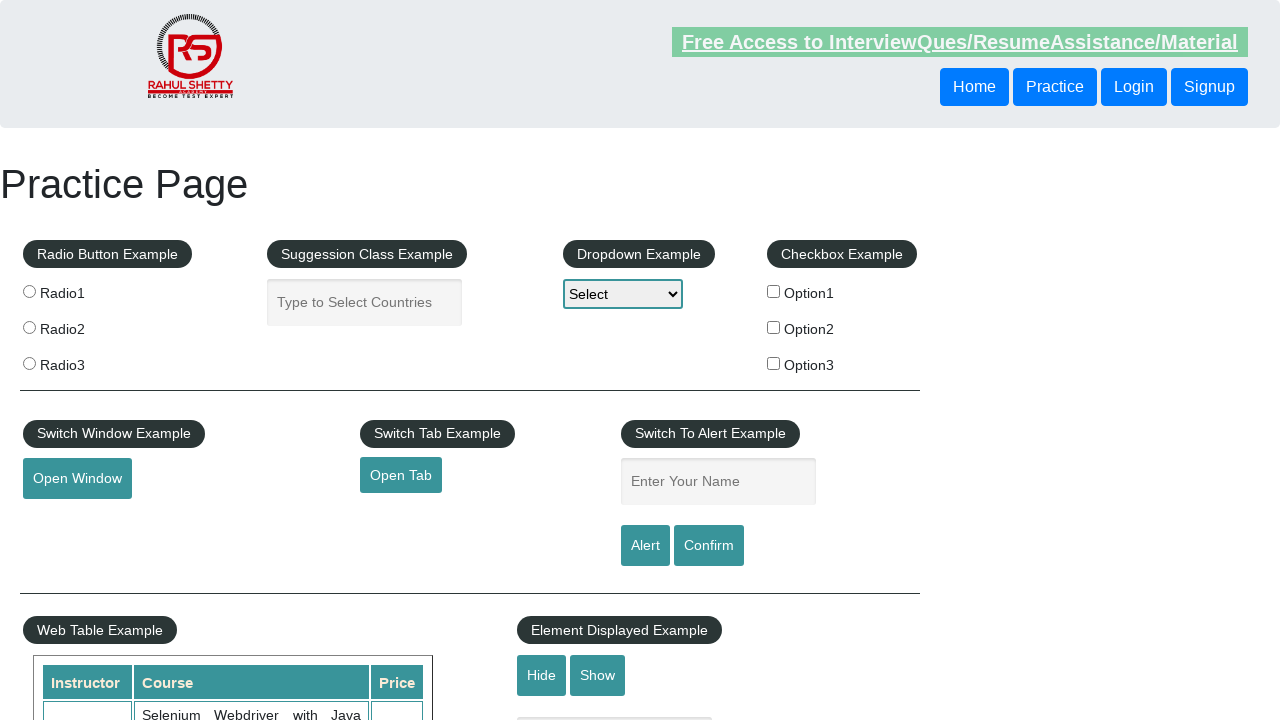

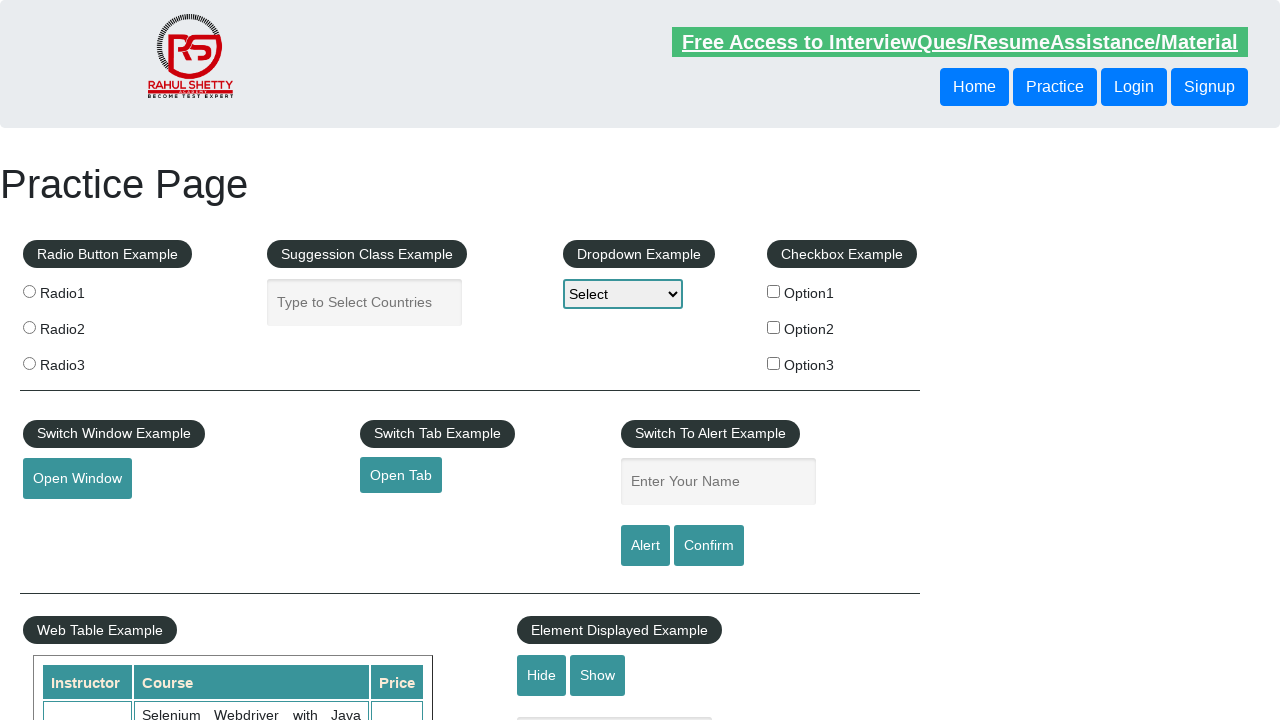